Navigates to OrangeHRM website and verifies that images are present on the page

Starting URL: https://www.orangehrm.com/

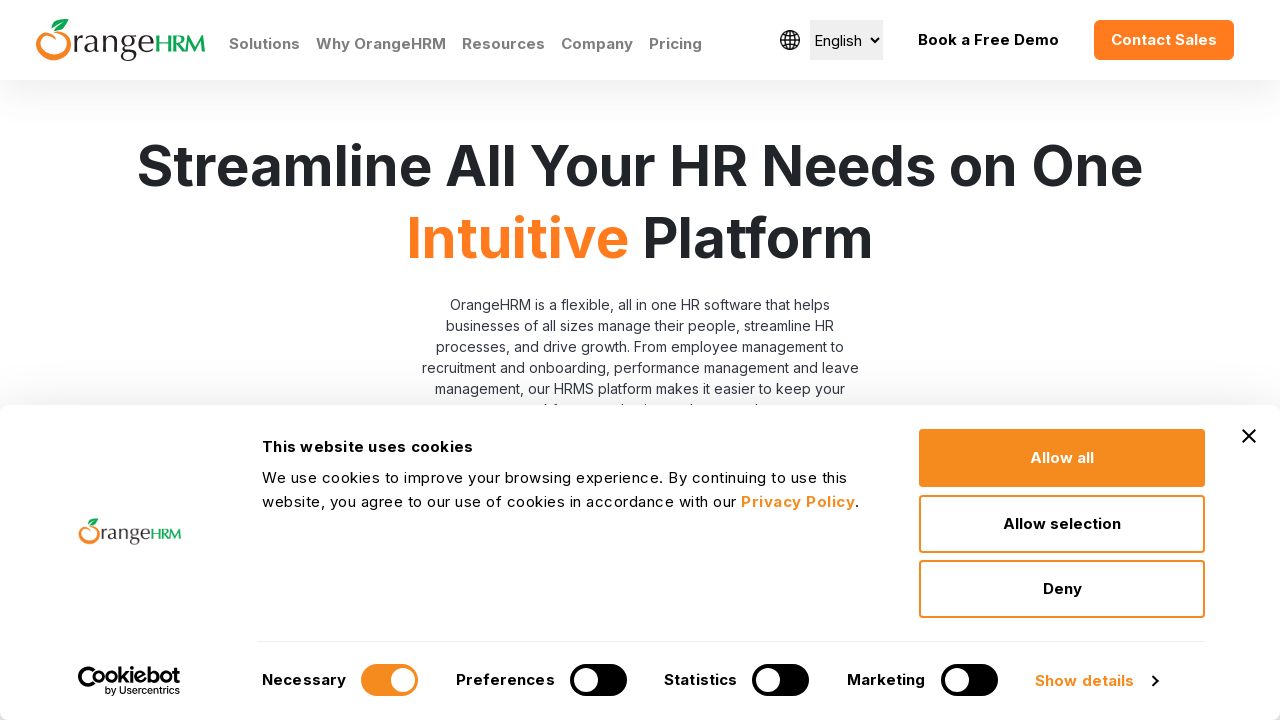

Navigated to OrangeHRM website
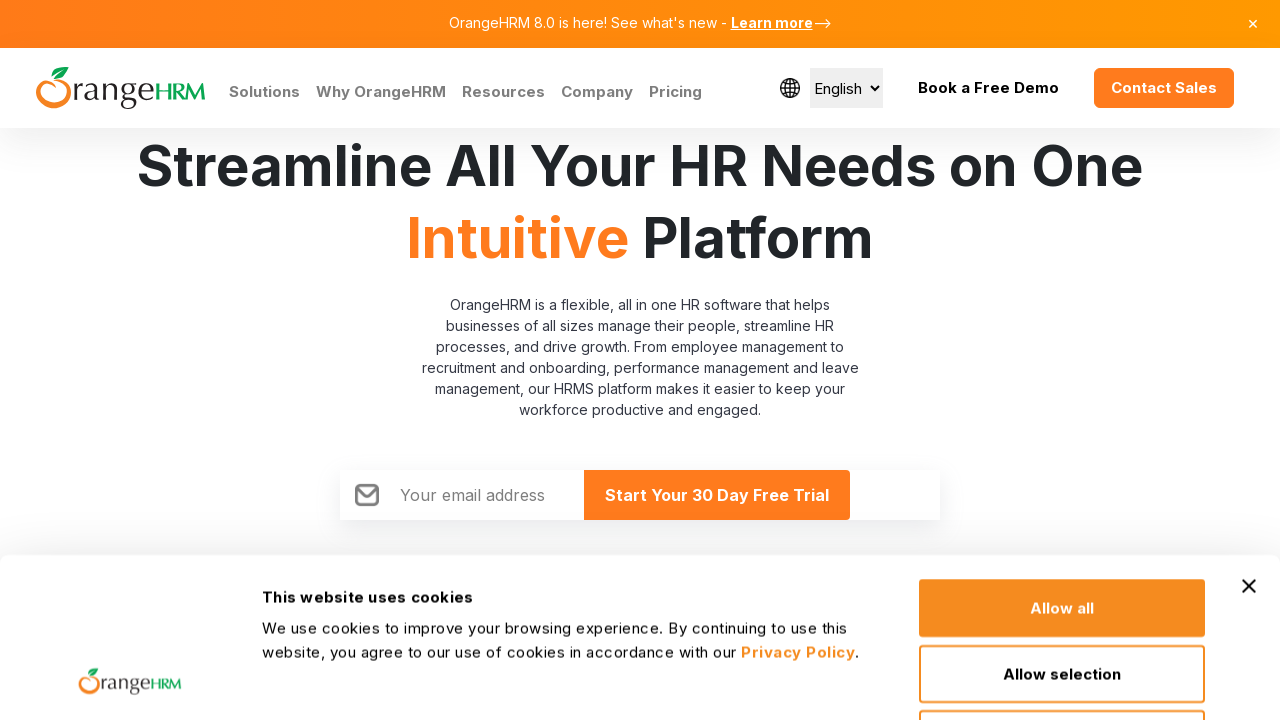

Waited for images to load on the page
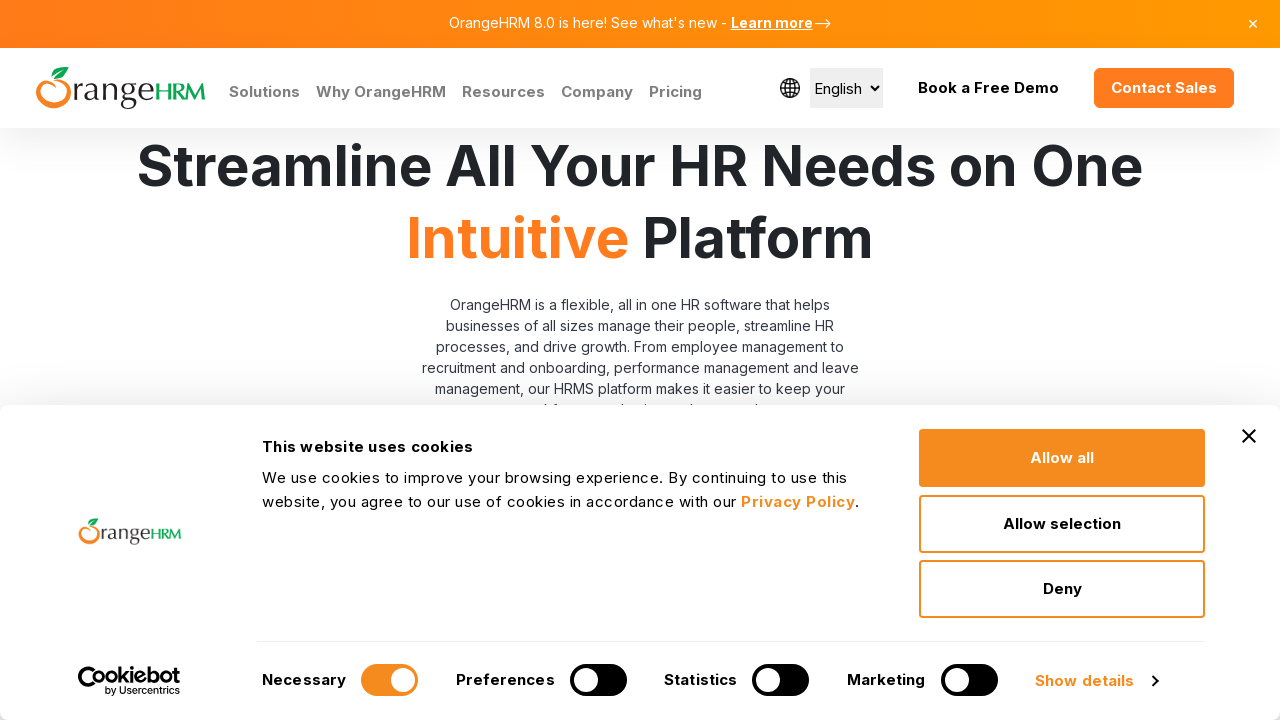

Retrieved all image elements from the page
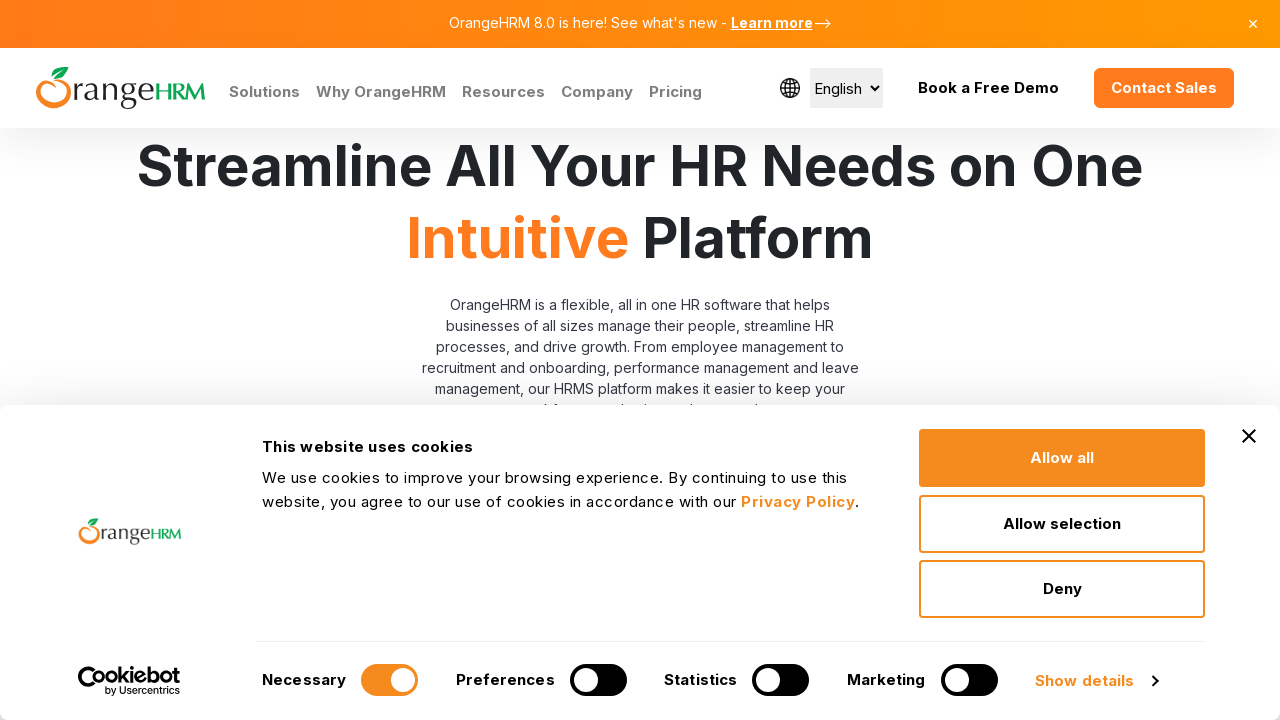

Verified that 94 images are present on the page
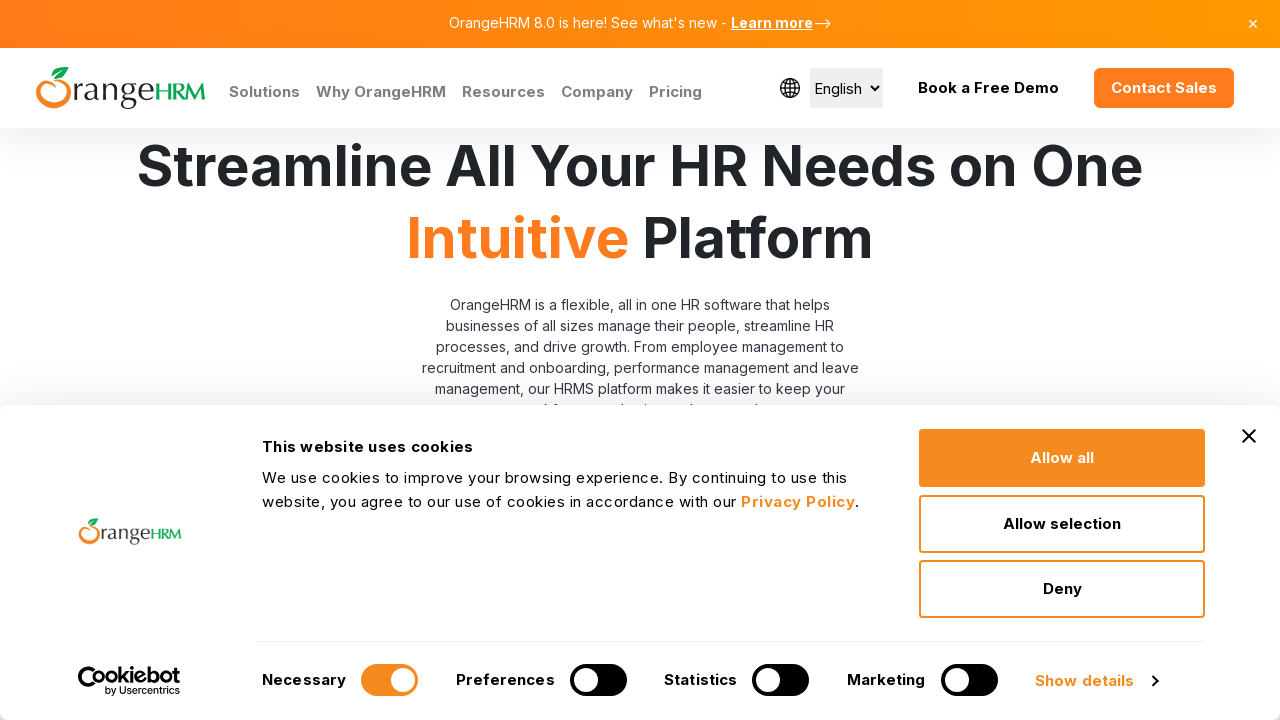

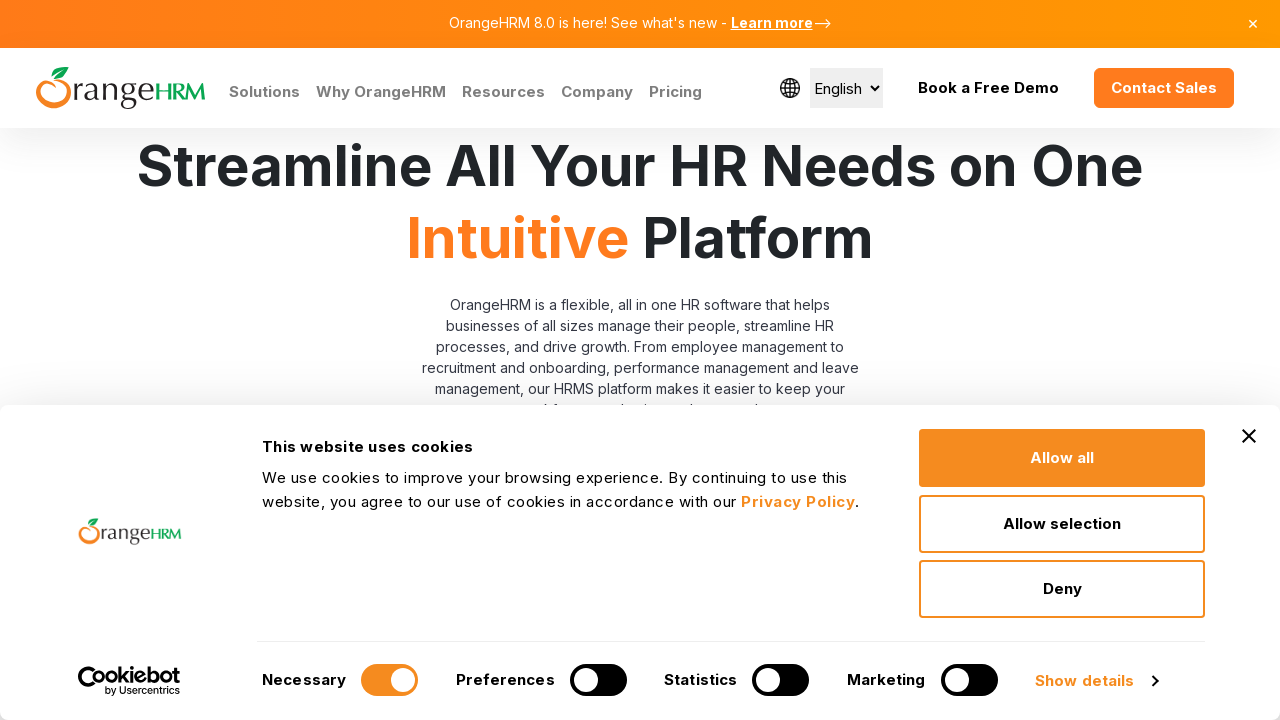